Tests search functionality by entering a search term and verifying that all search results contain the search word

Starting URL: https://teststore.automationtesting.co.uk/index.php

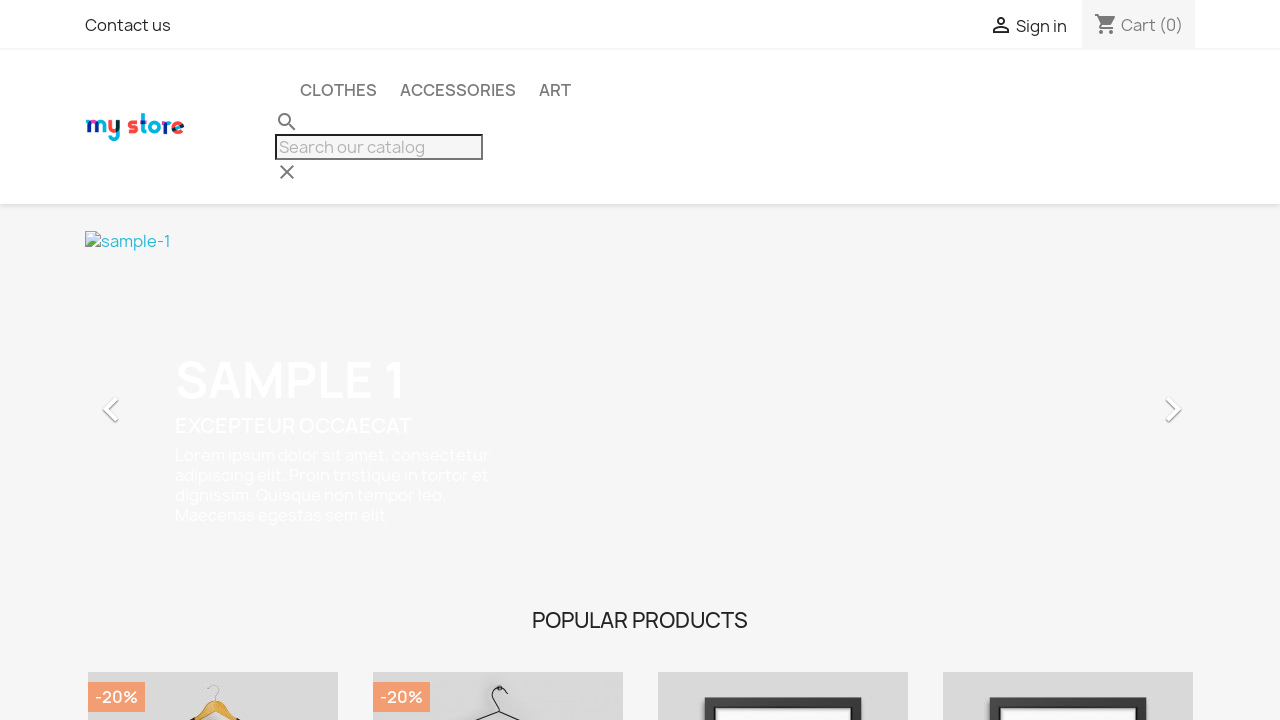

Search input field became visible
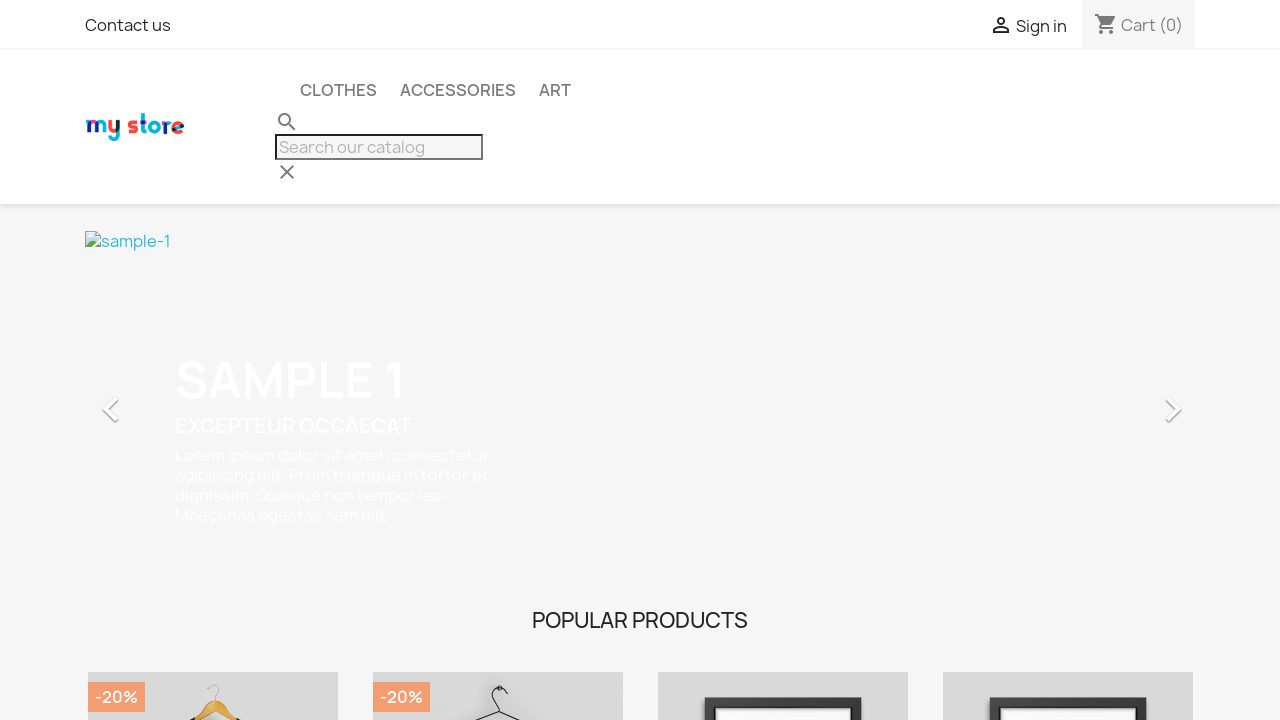

Filled search field with 'Mug' on [aria-label="Search"]
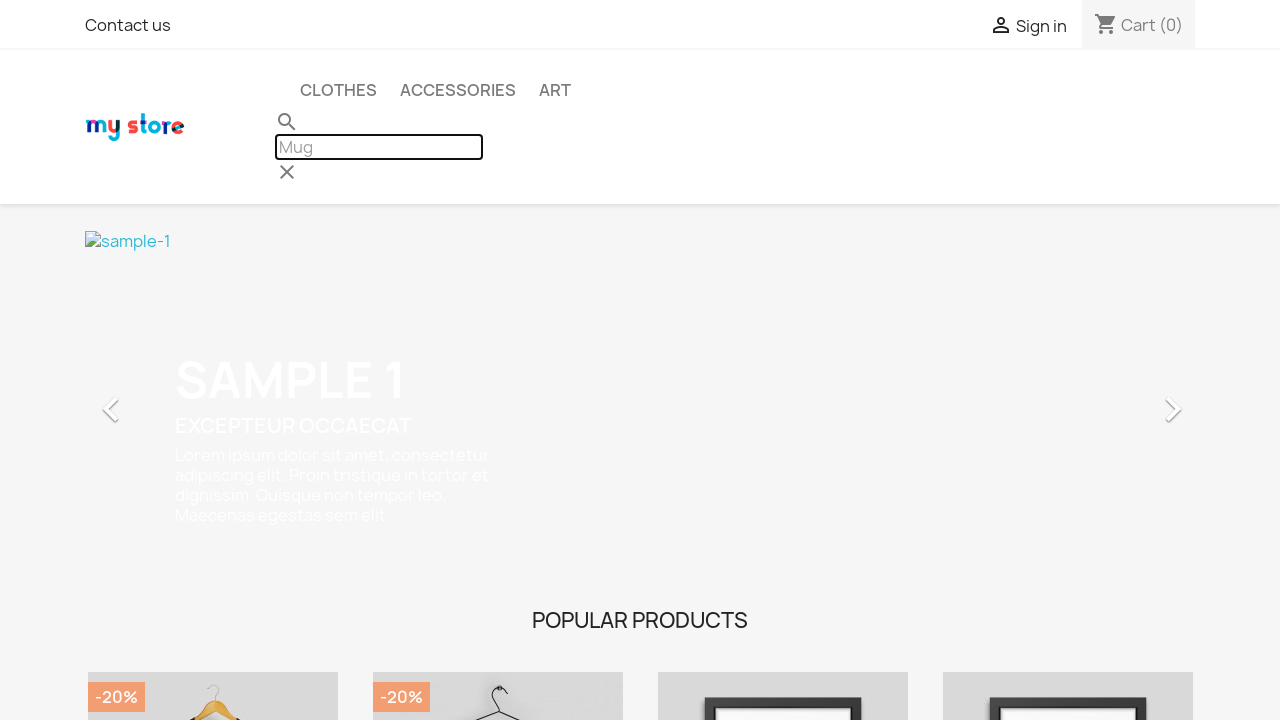

Pressed Enter to submit search
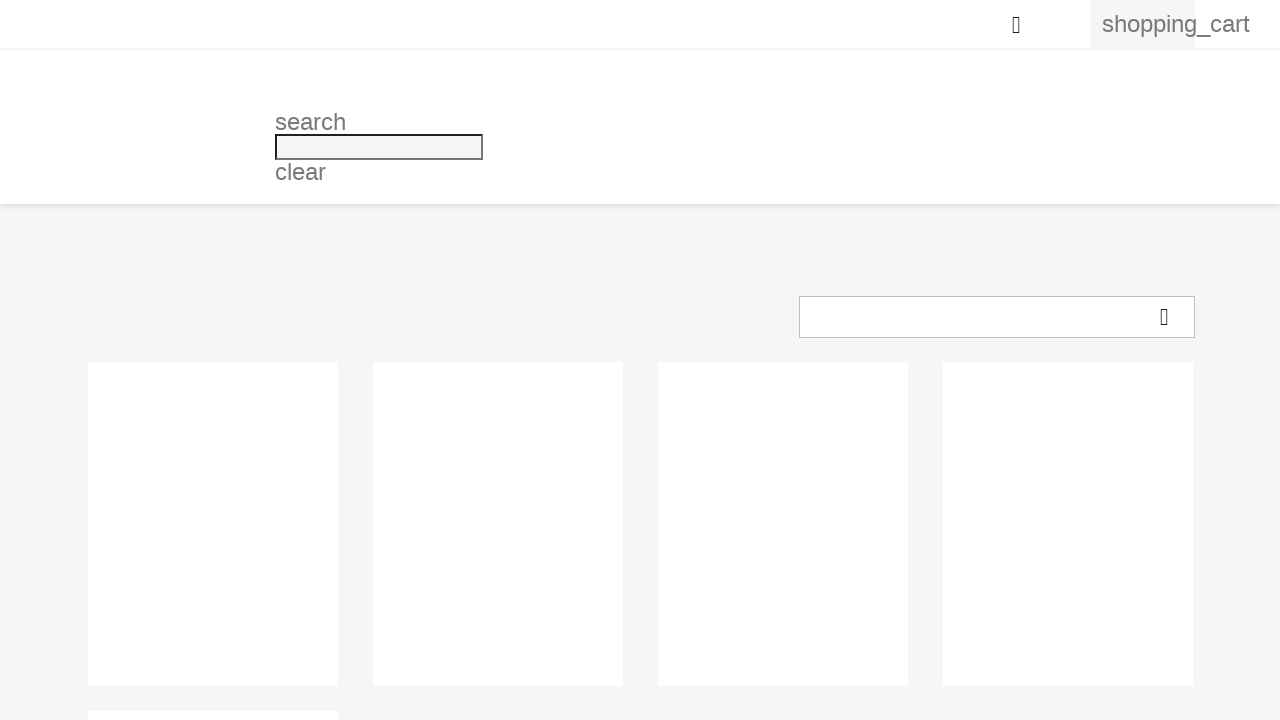

Search results loaded with product descriptions visible
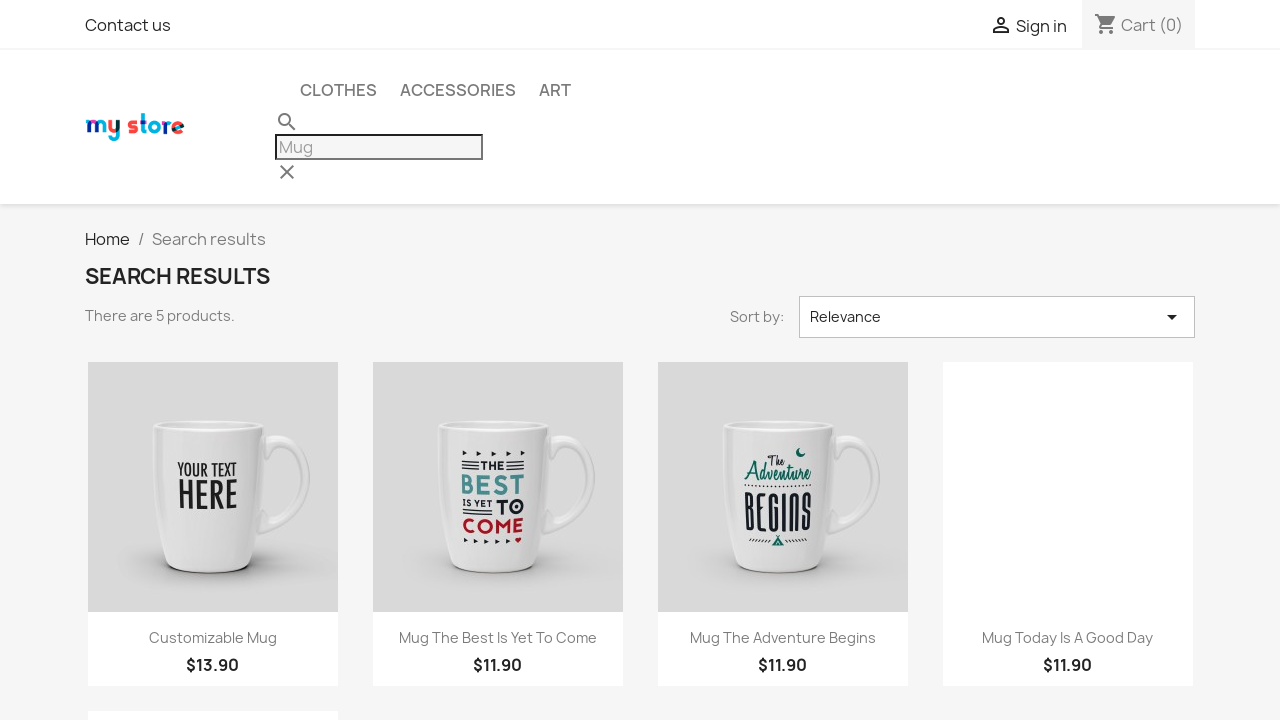

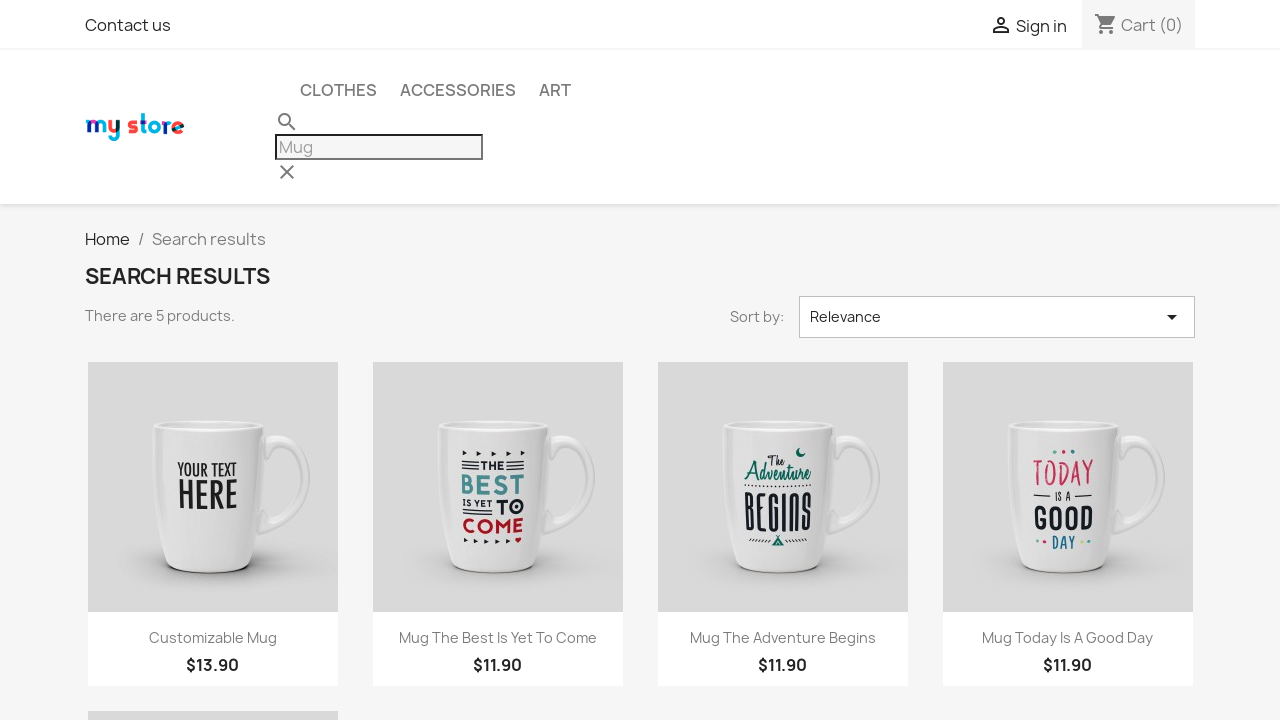